Tests link navigation functionality by counting links in different sections of the page and opening all links in the first footer column in new tabs

Starting URL: https://rahulshettyacademy.com/AutomationPractice/

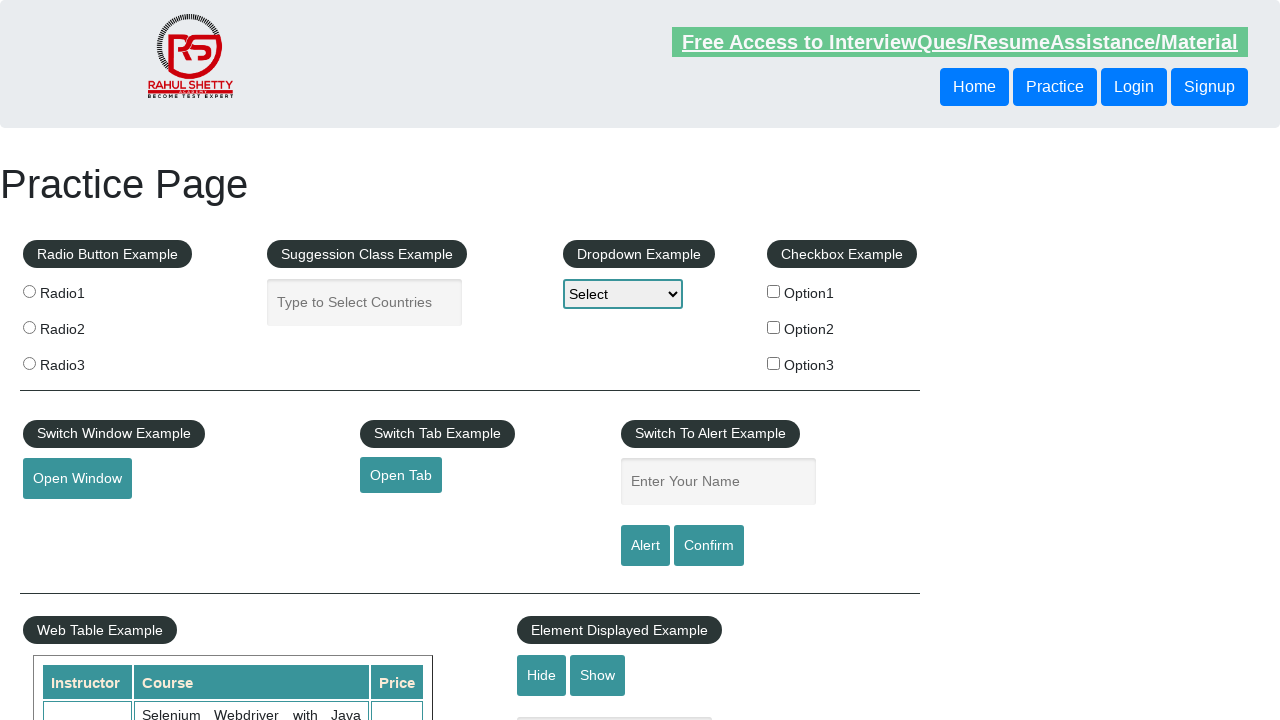

Located all links on page - total count: 27
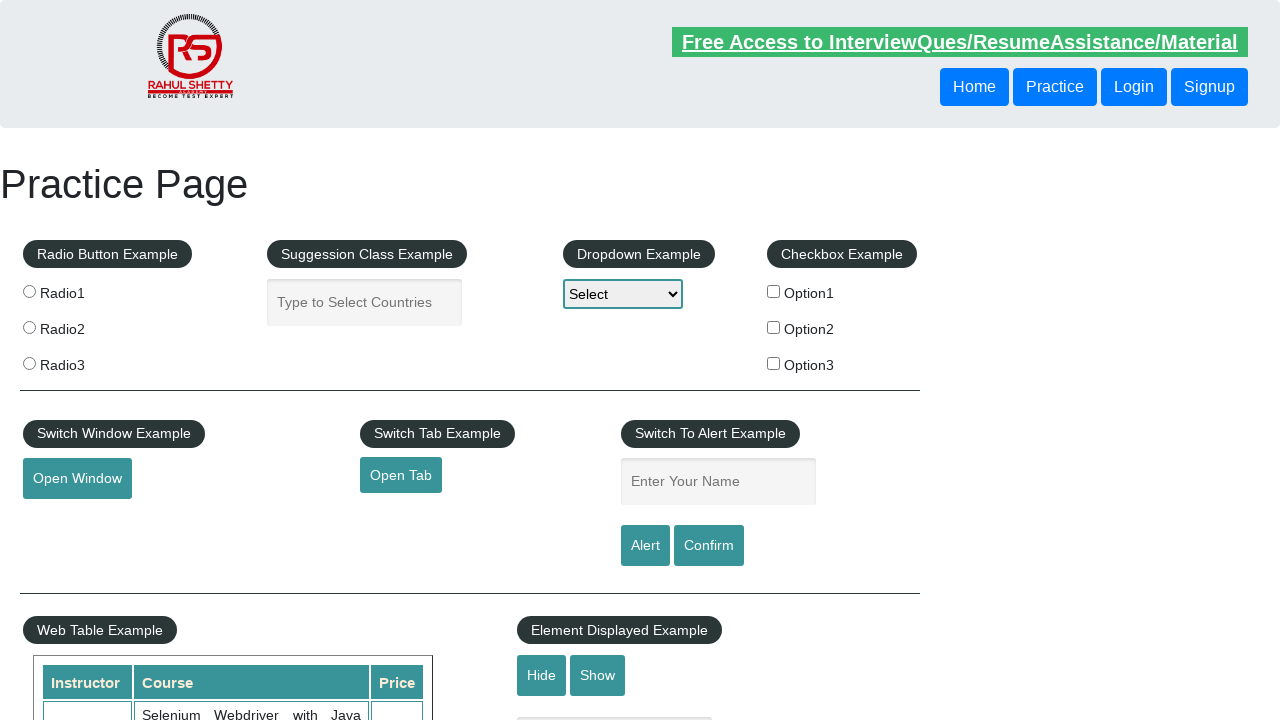

Located links in footer section - total count: 20
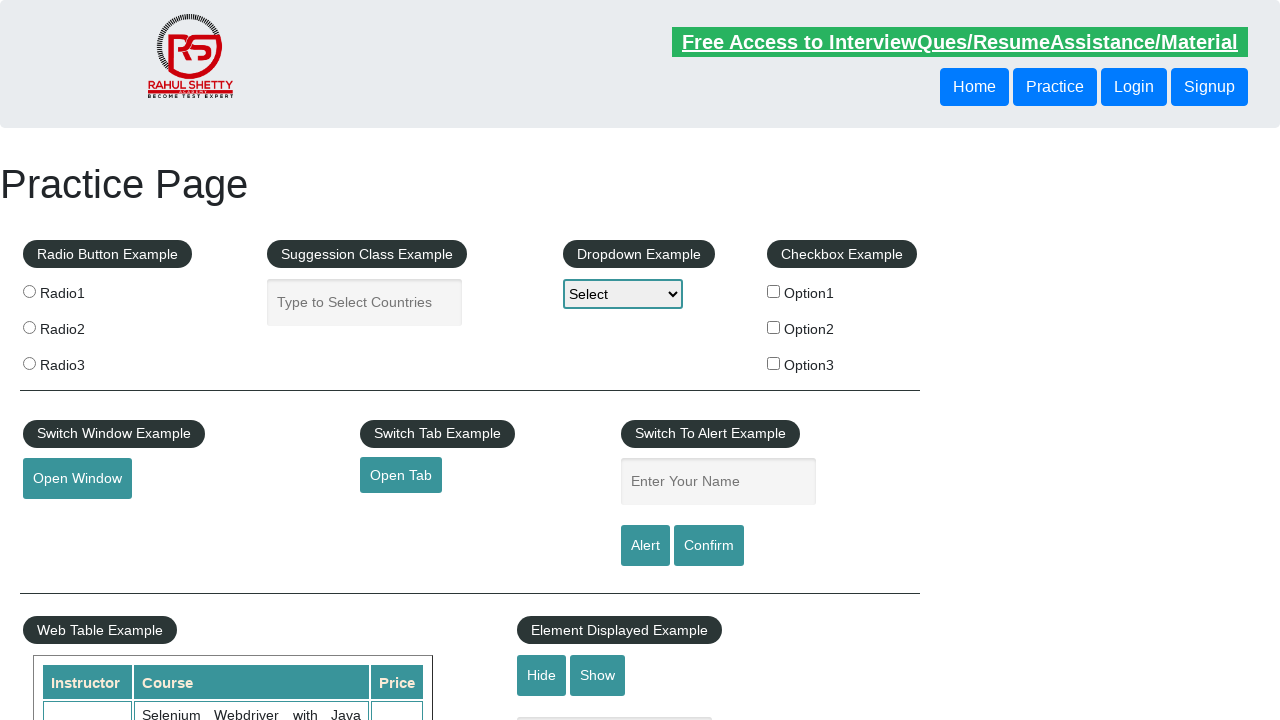

Located links in first footer column - total count: 5
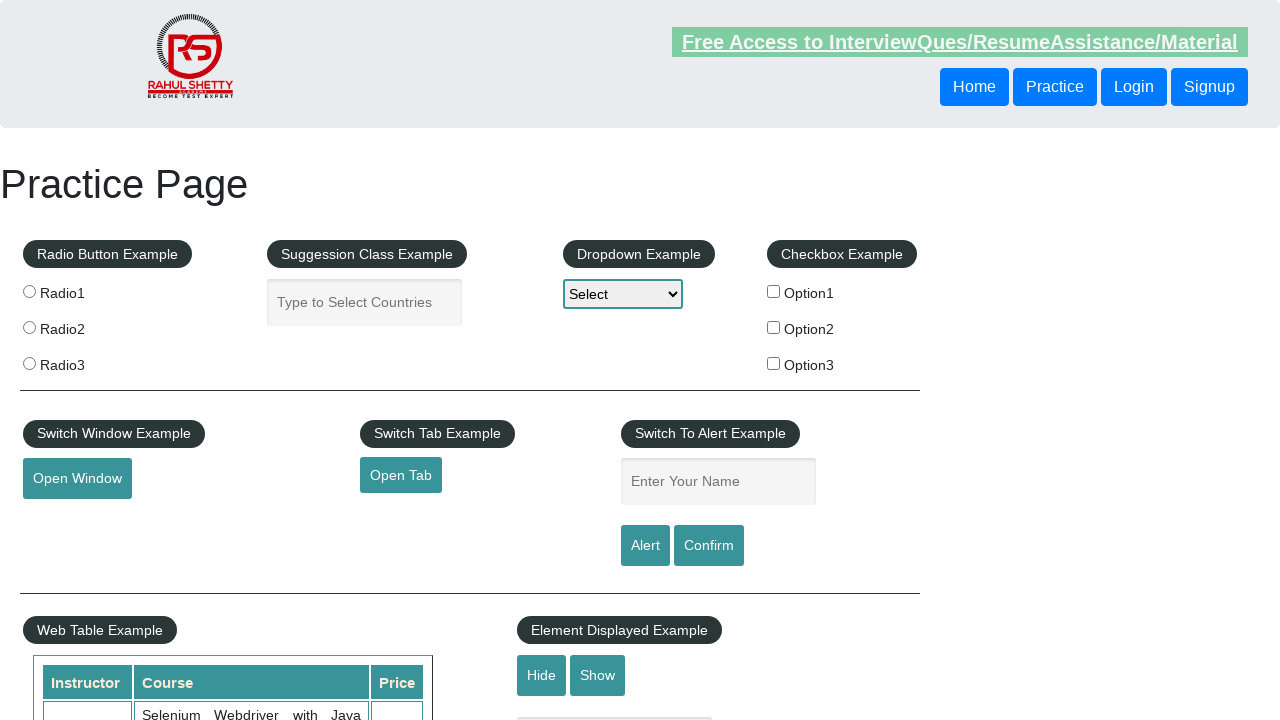

Opened link 1 from first footer column in new tab using Ctrl+Click at (157, 482) on xpath=//table/tbody/tr/td[1]/ul//a >> nth=0
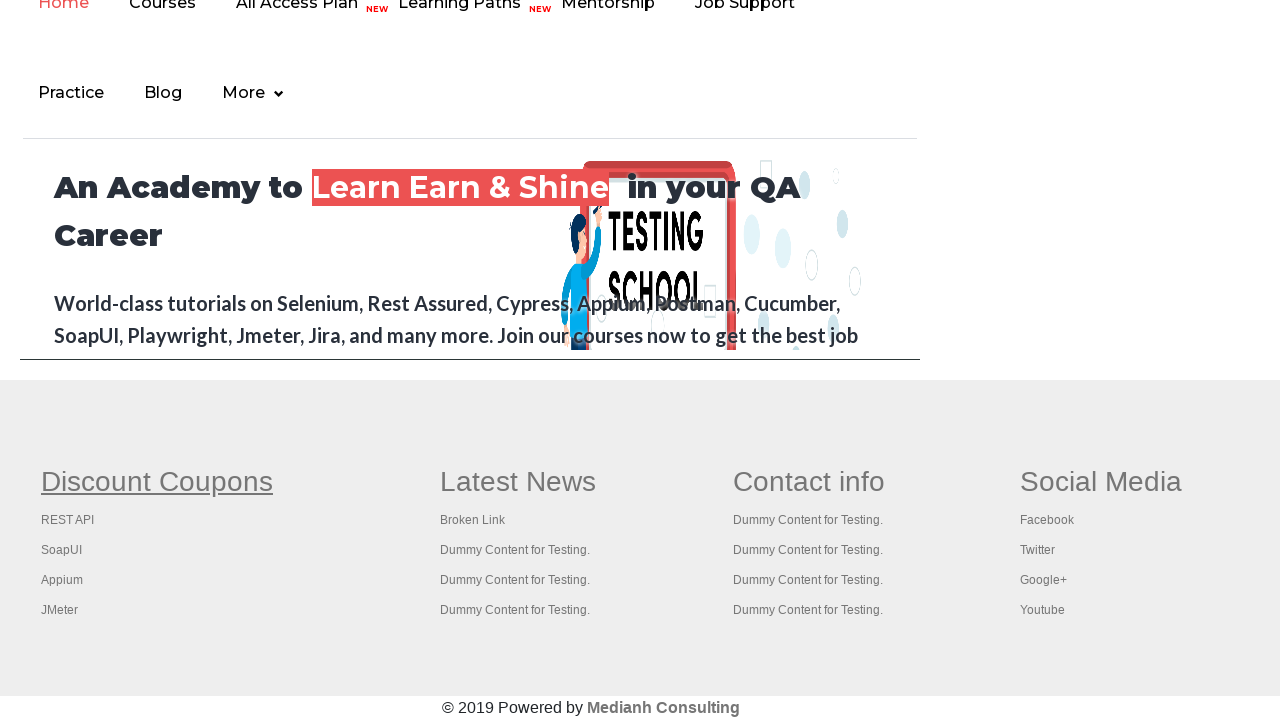

Opened link 2 from first footer column in new tab using Ctrl+Click at (68, 520) on xpath=//table/tbody/tr/td[1]/ul//a >> nth=1
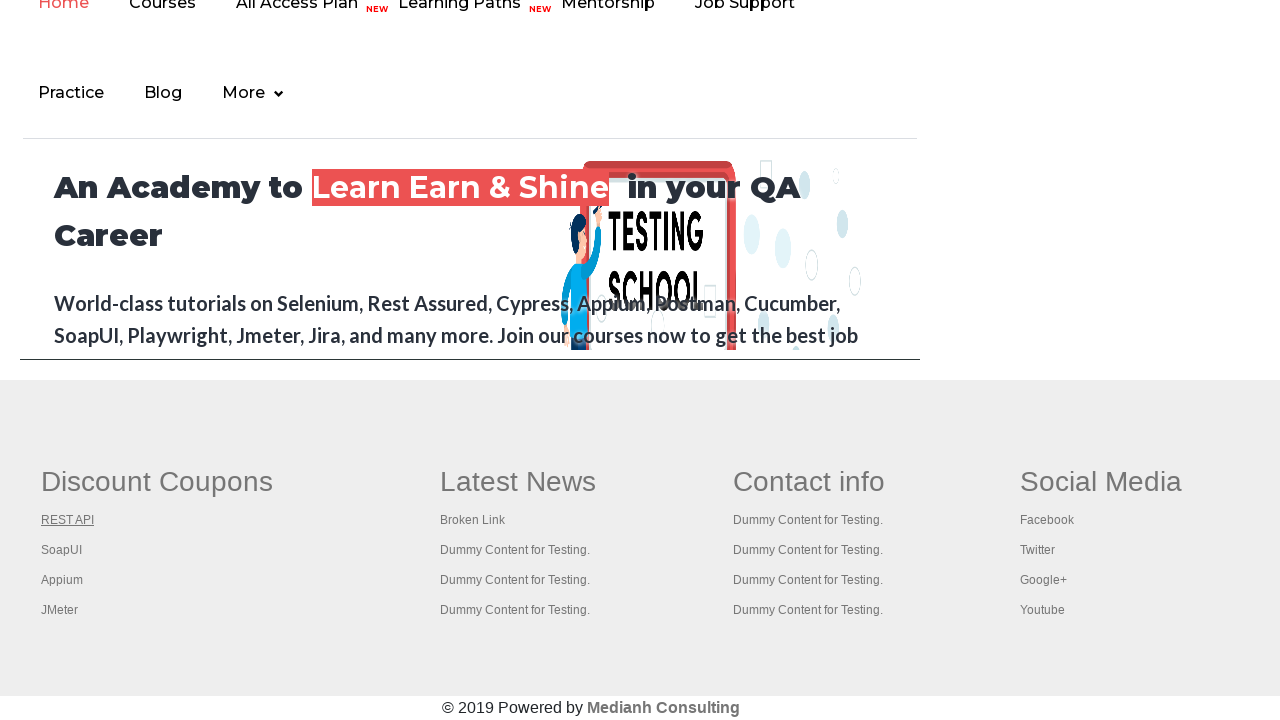

Opened link 3 from first footer column in new tab using Ctrl+Click at (62, 550) on xpath=//table/tbody/tr/td[1]/ul//a >> nth=2
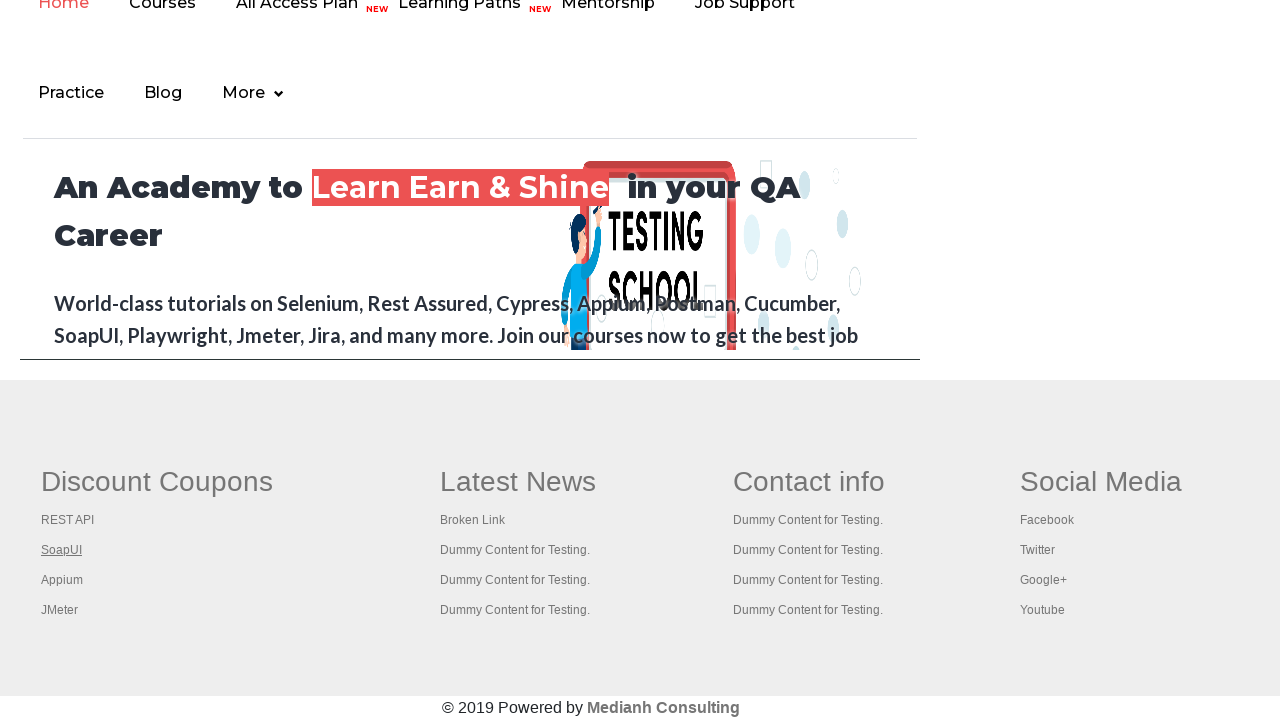

Opened link 4 from first footer column in new tab using Ctrl+Click at (62, 580) on xpath=//table/tbody/tr/td[1]/ul//a >> nth=3
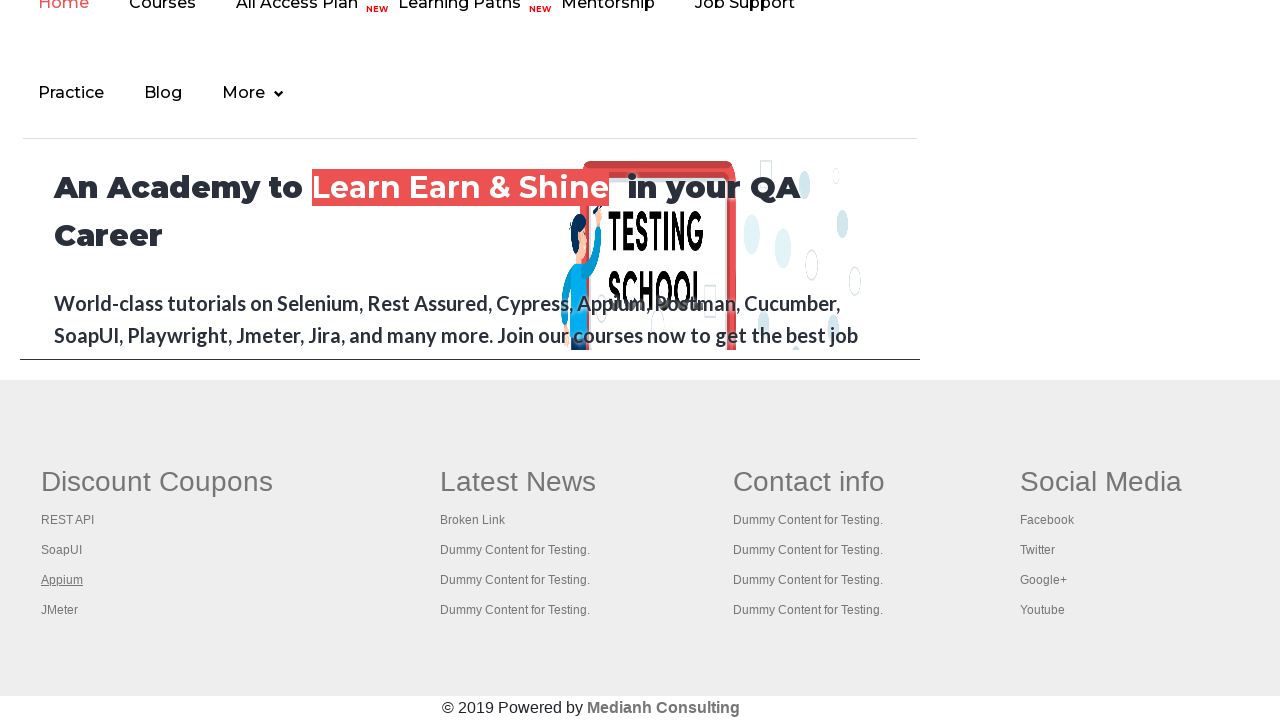

Opened link 5 from first footer column in new tab using Ctrl+Click at (60, 610) on xpath=//table/tbody/tr/td[1]/ul//a >> nth=4
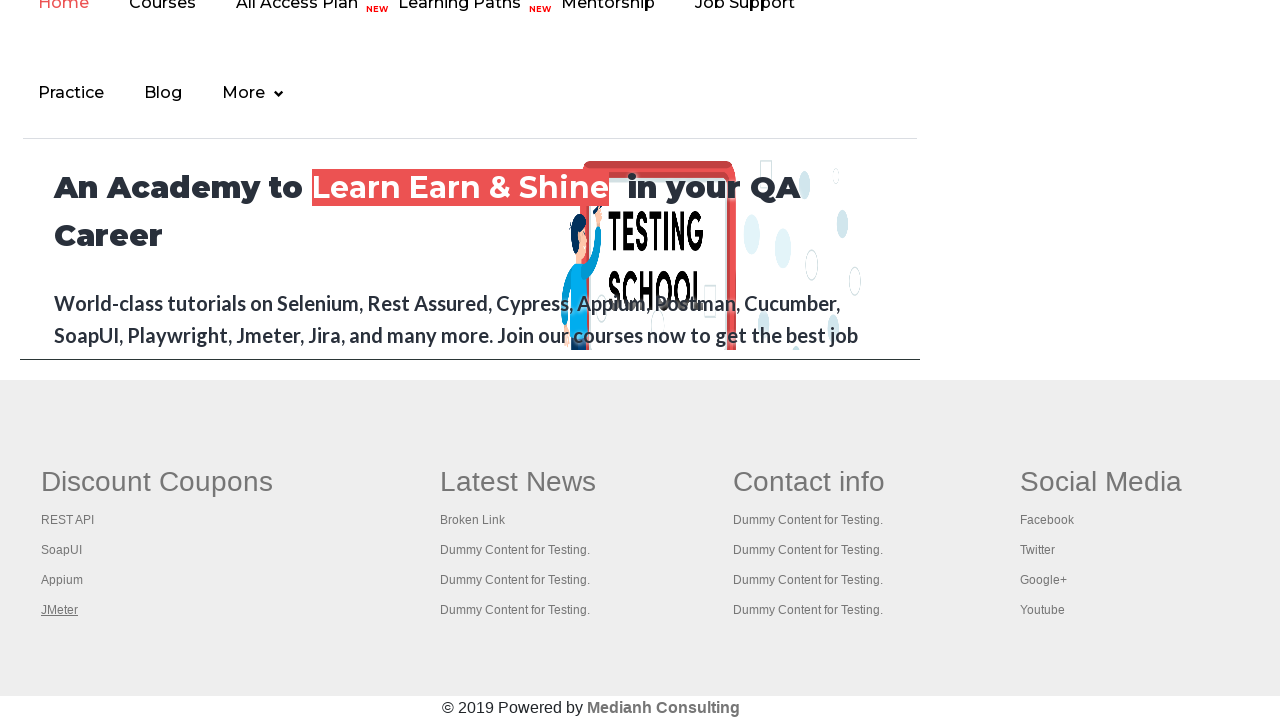

Brought tab to front - Page title: Practice Page
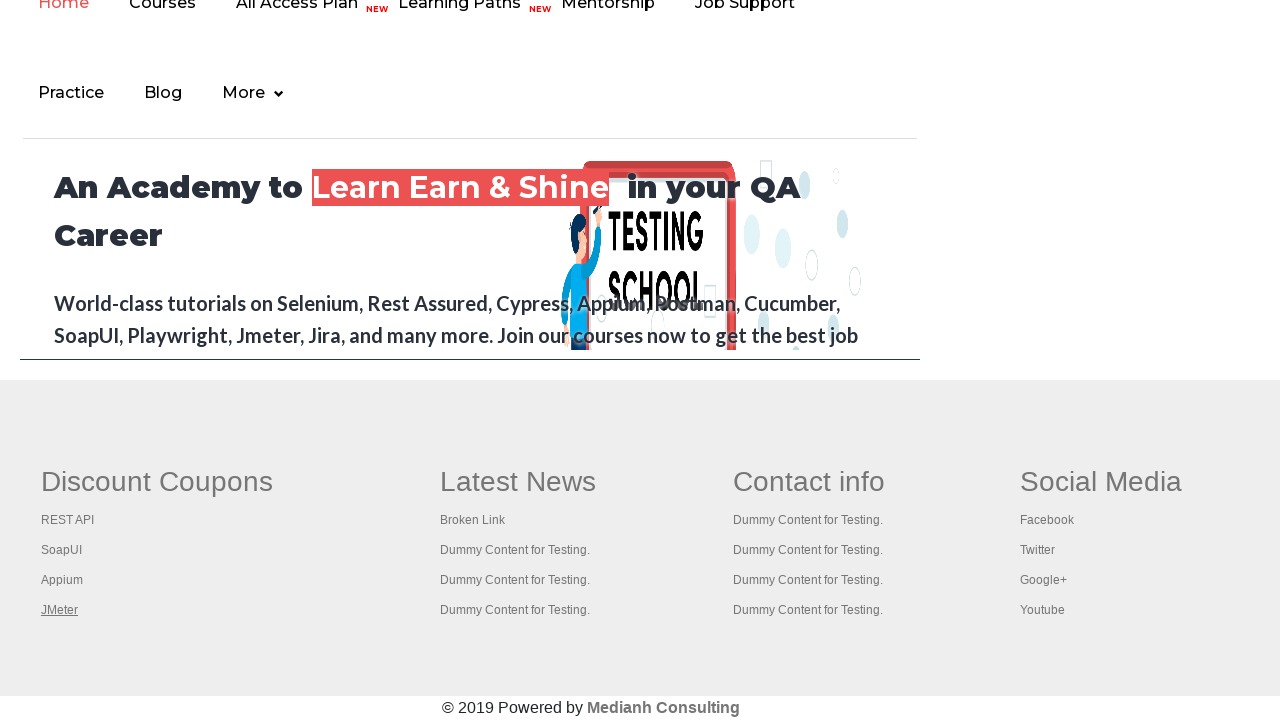

Brought tab to front - Page title: Practice Page
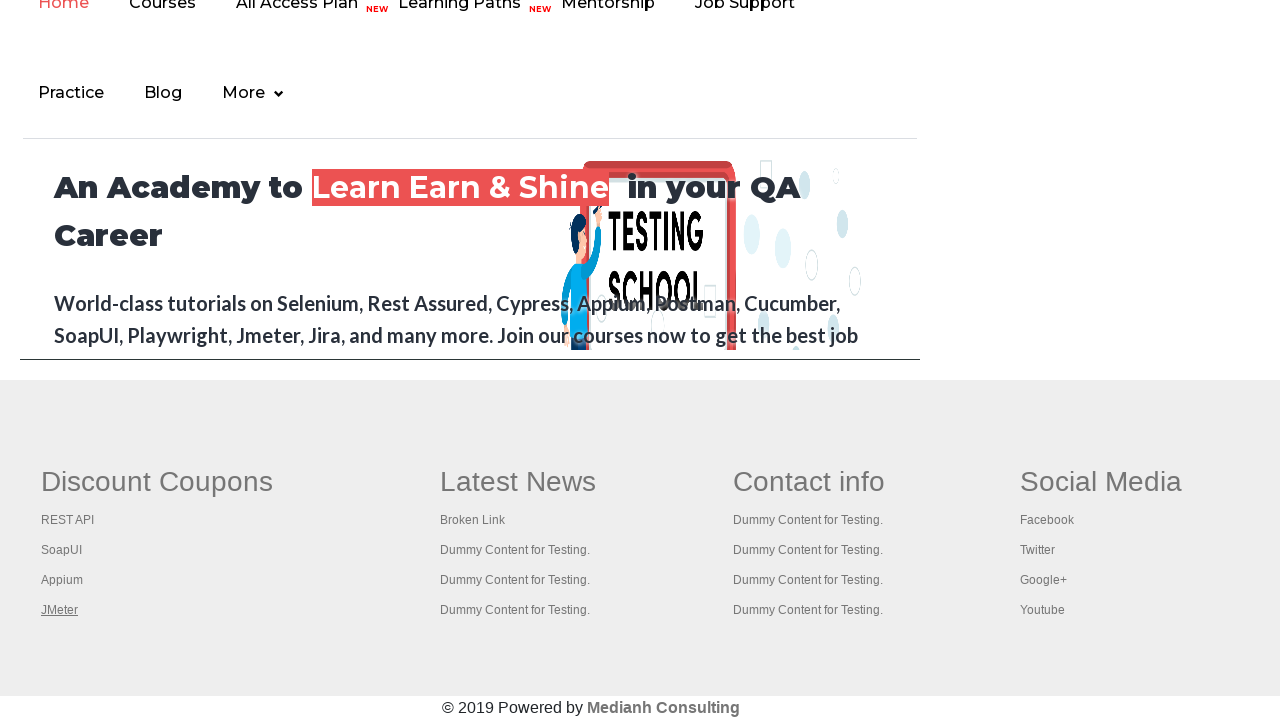

Brought tab to front - Page title: REST API Tutorial
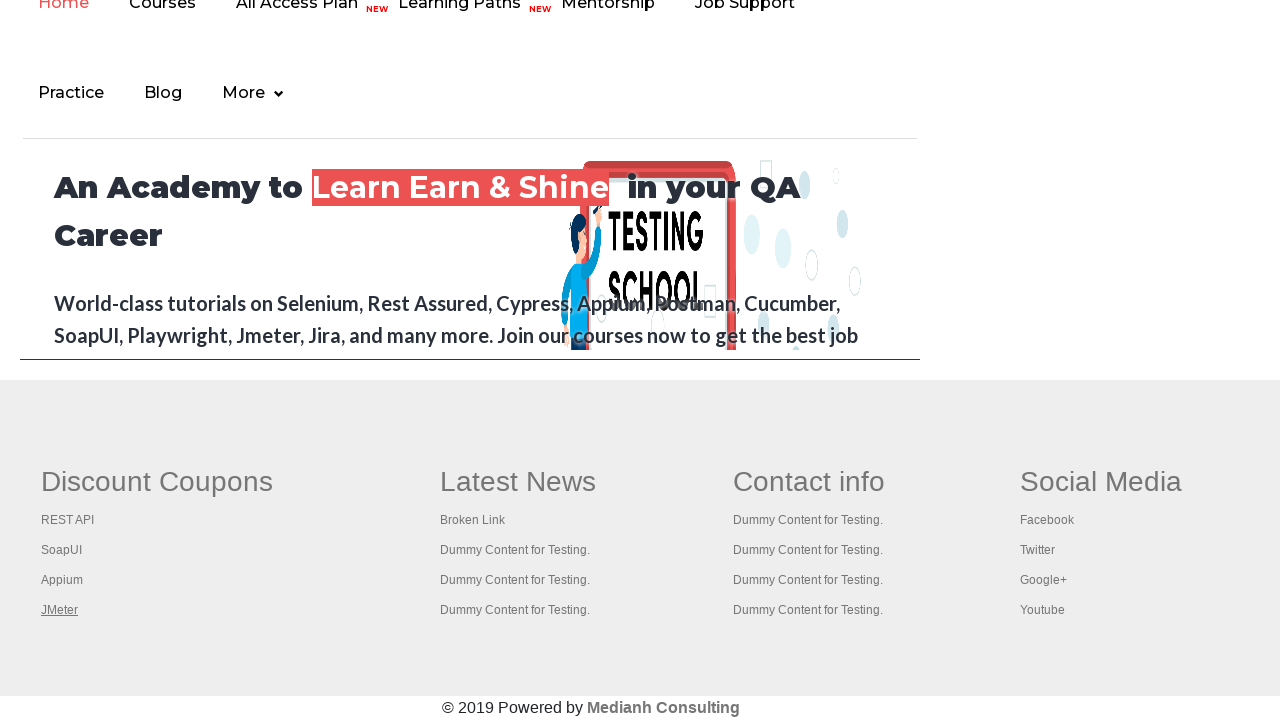

Brought tab to front - Page title: The World’s Most Popular API Testing Tool | SoapUI
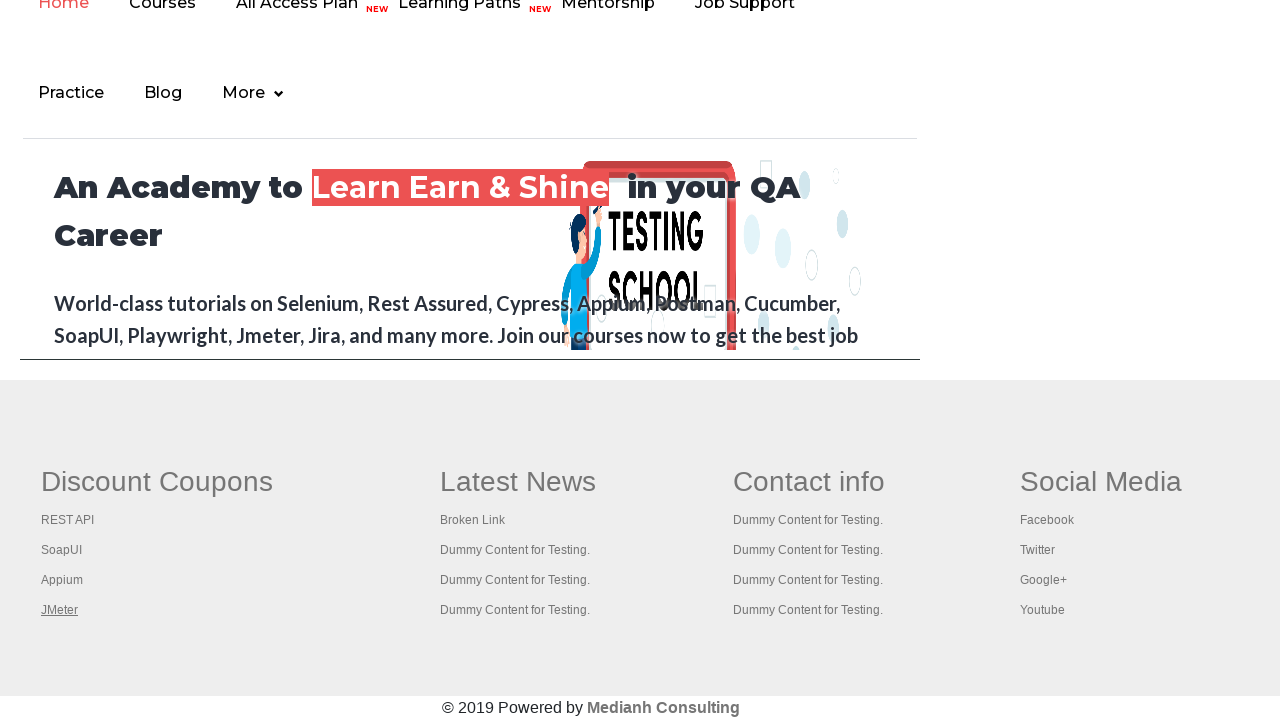

Brought tab to front - Page title: Appium tutorial for Mobile Apps testing | RahulShetty Academy | Rahul
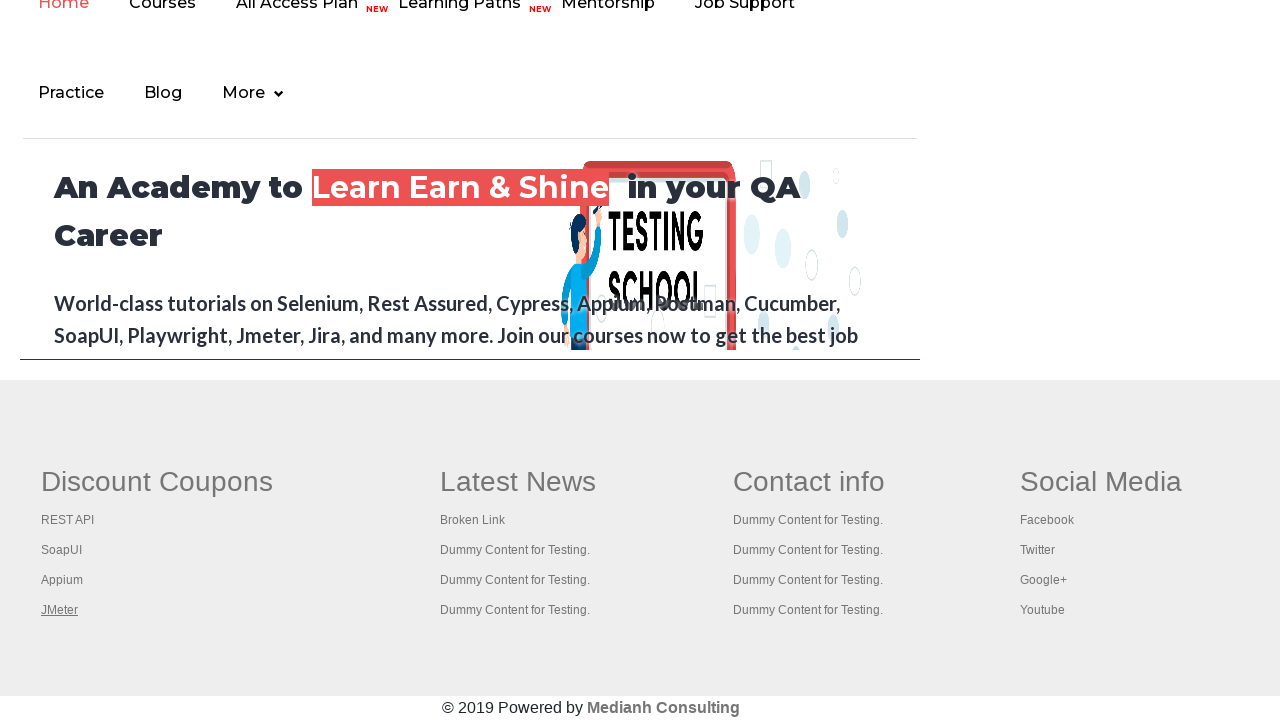

Brought tab to front - Page title: Apache JMeter - Apache JMeter™
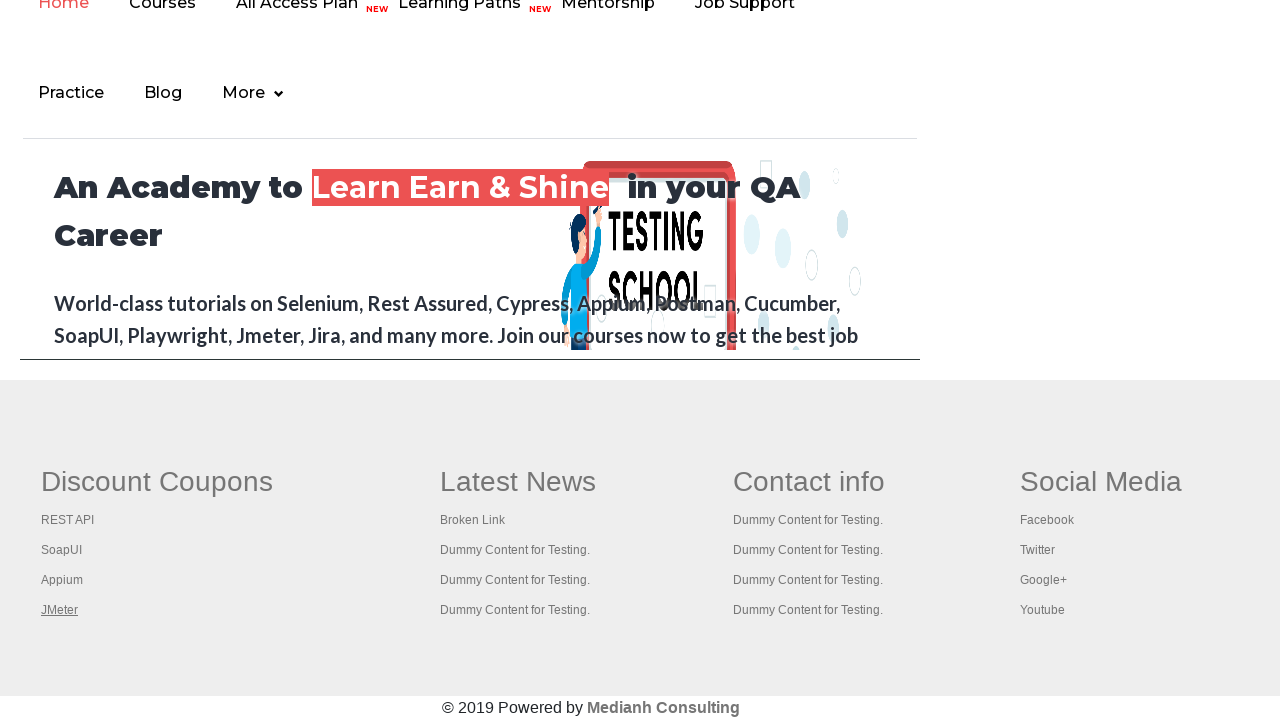

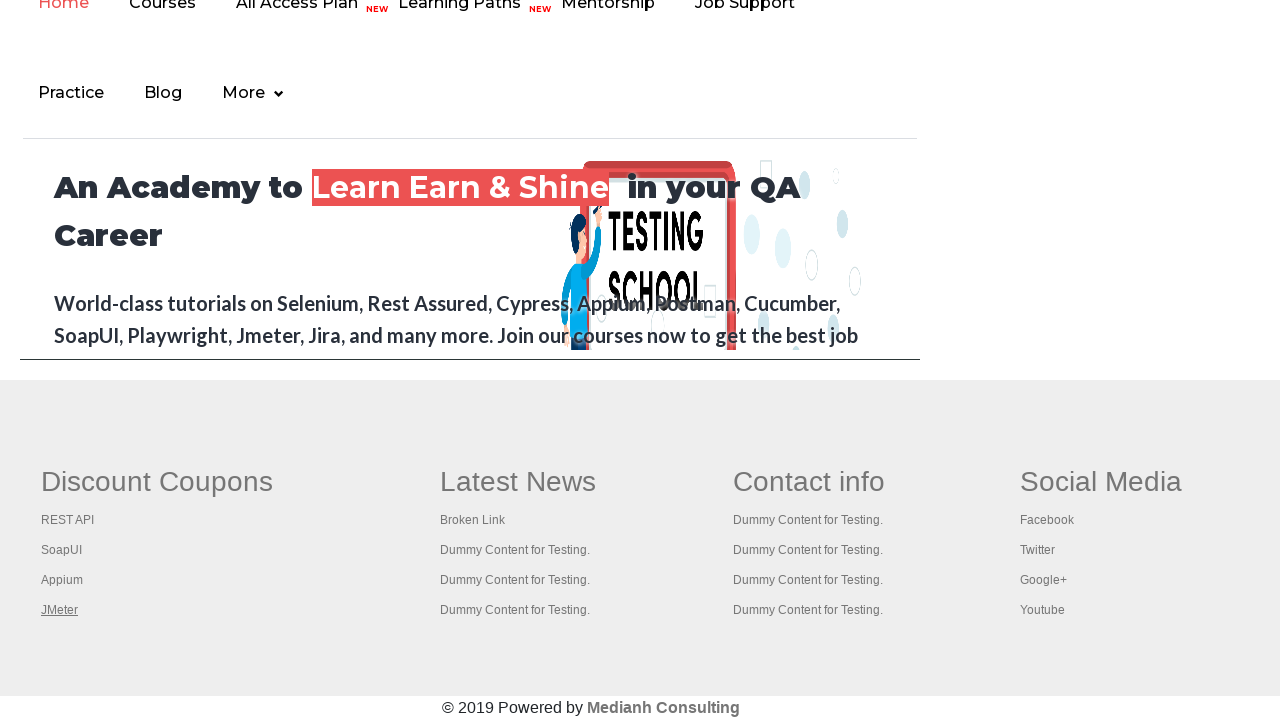